Tests radio button selection functionality by checking the "Yes" radio button using force option and verifying the selection is displayed correctly.

Starting URL: https://demoqa.com/radio-button

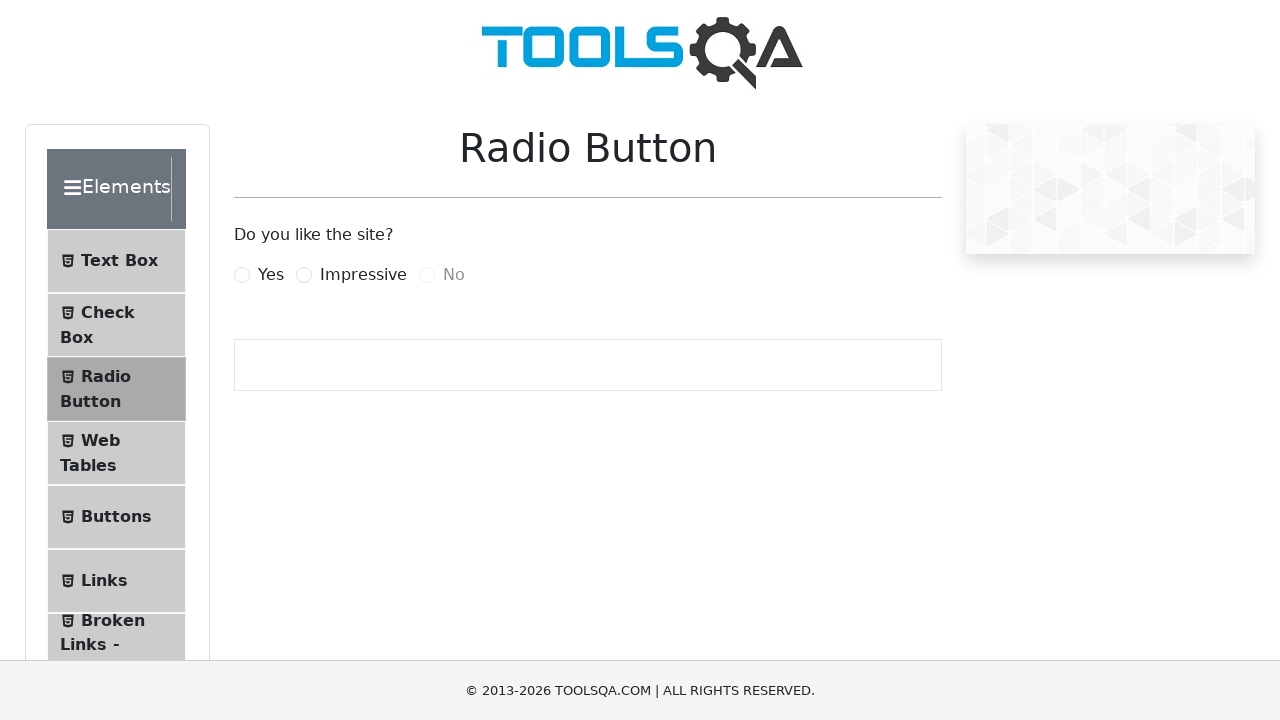

Checked the 'Yes' radio button using force option at (242, 275) on #yesRadio
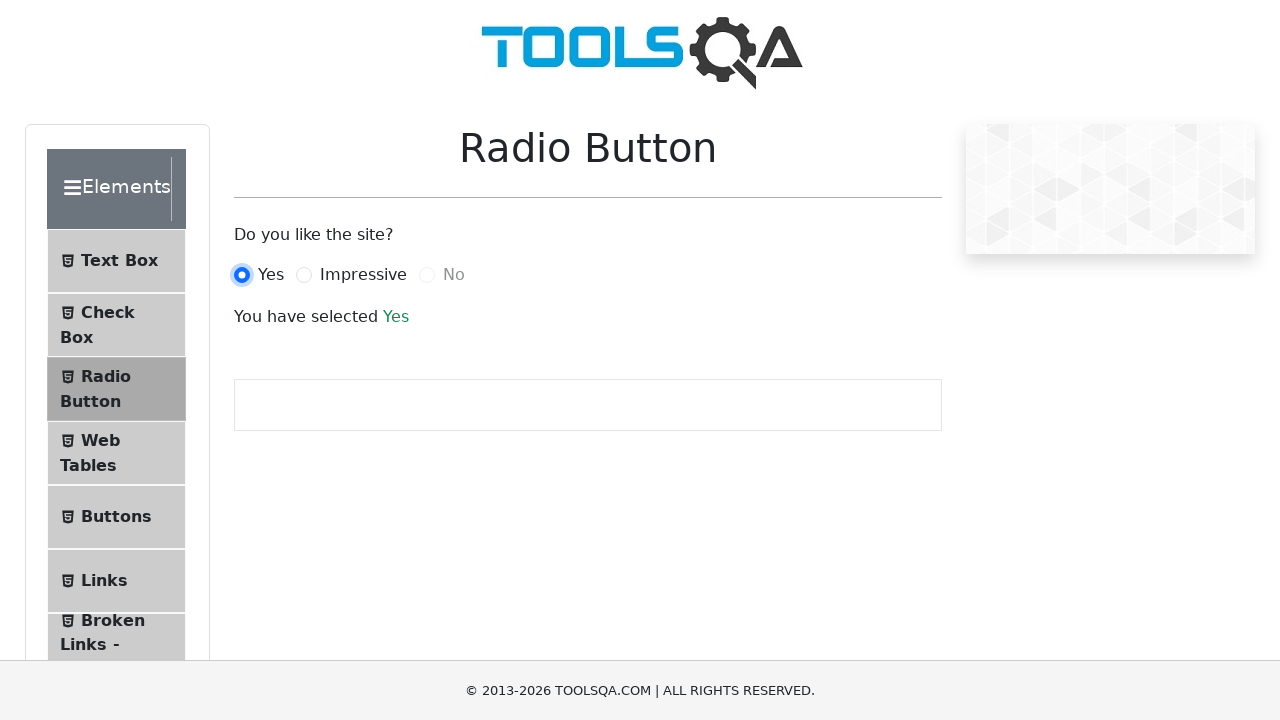

Result area loaded with selection status
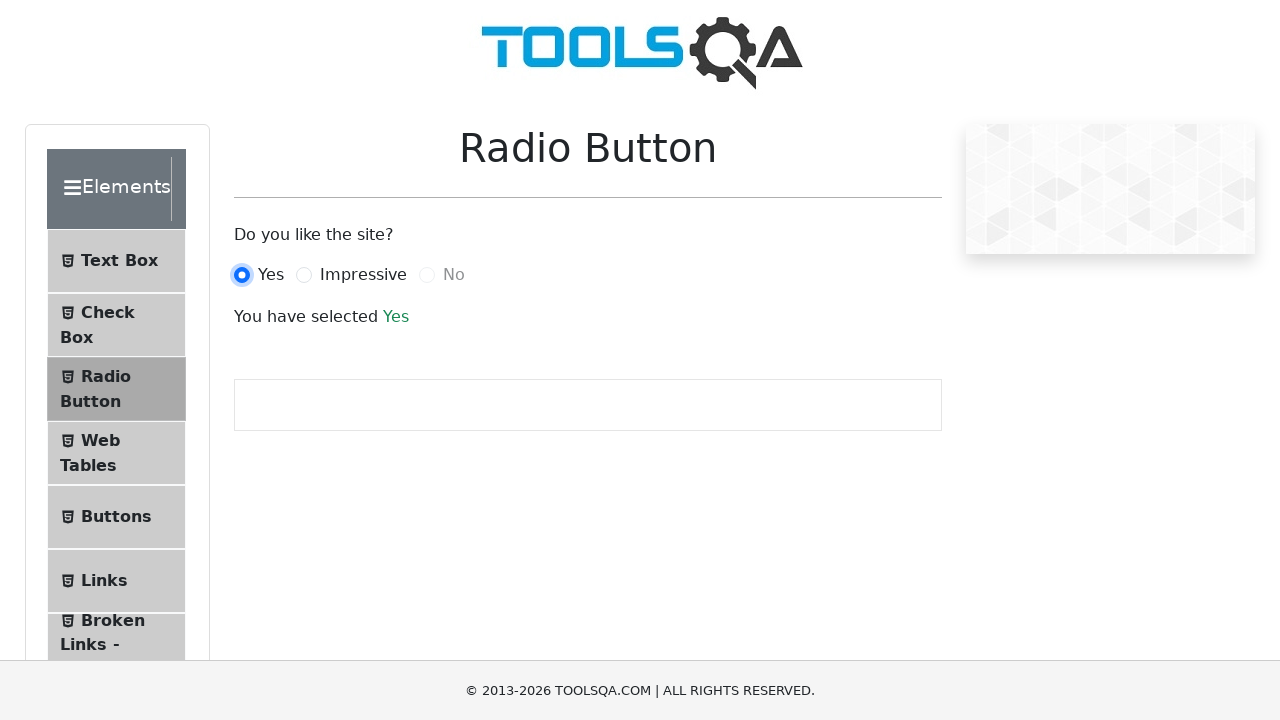

Verified 'Yes' radio button selection is displayed correctly
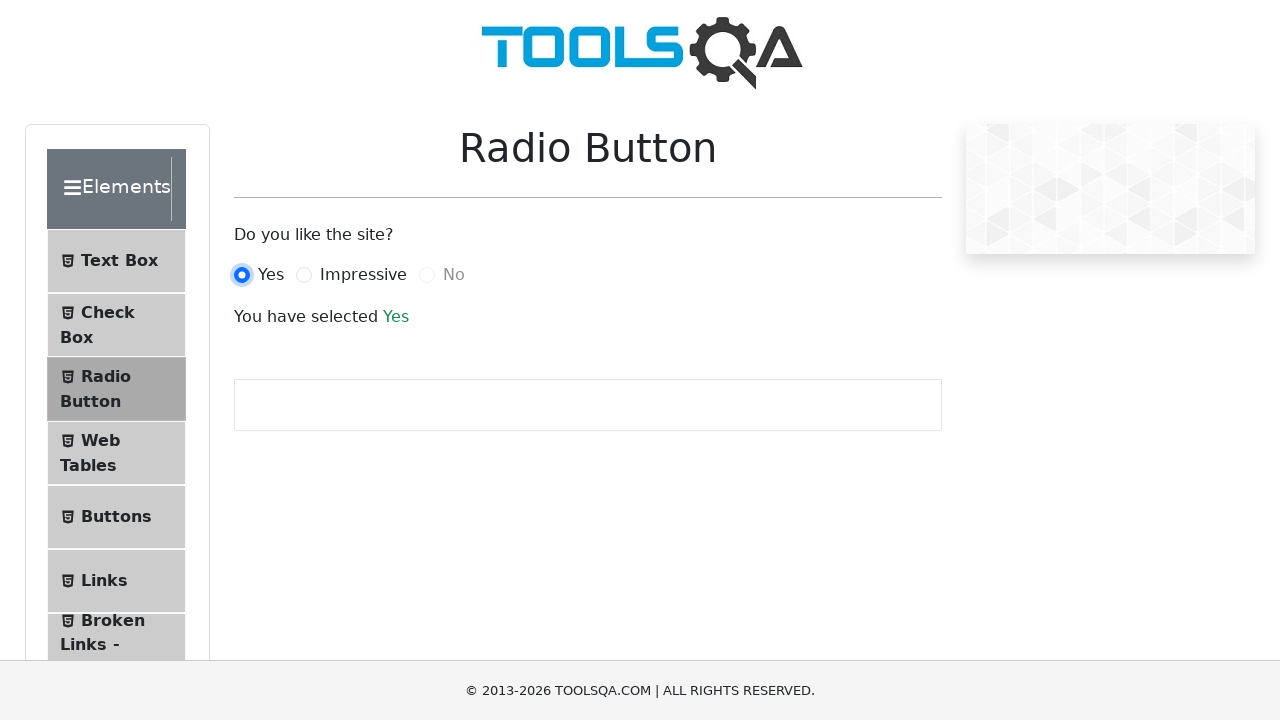

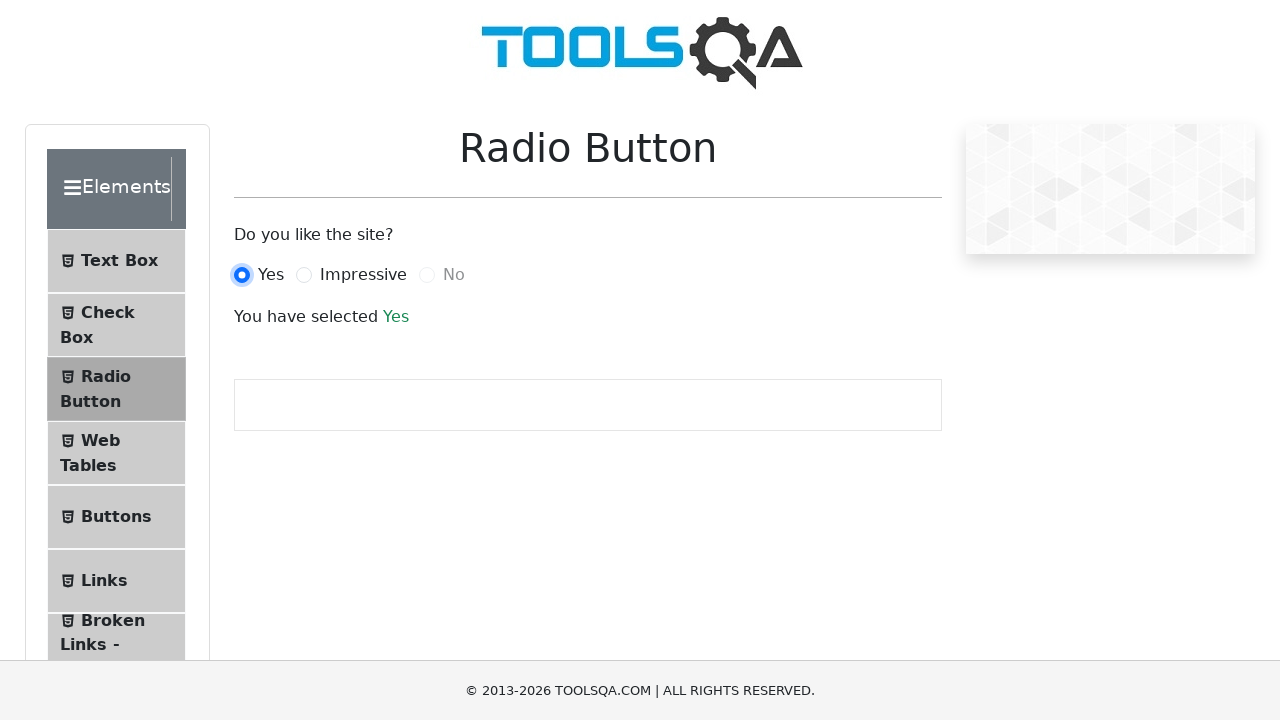